Tests checkbox functionality on a flight booking practice page by verifying a Senior Citizen discount checkbox can be selected, counting total checkboxes, and verifying that clicking a round trip radio button enables a return date field

Starting URL: https://rahulshettyacademy.com/dropdownsPractise/

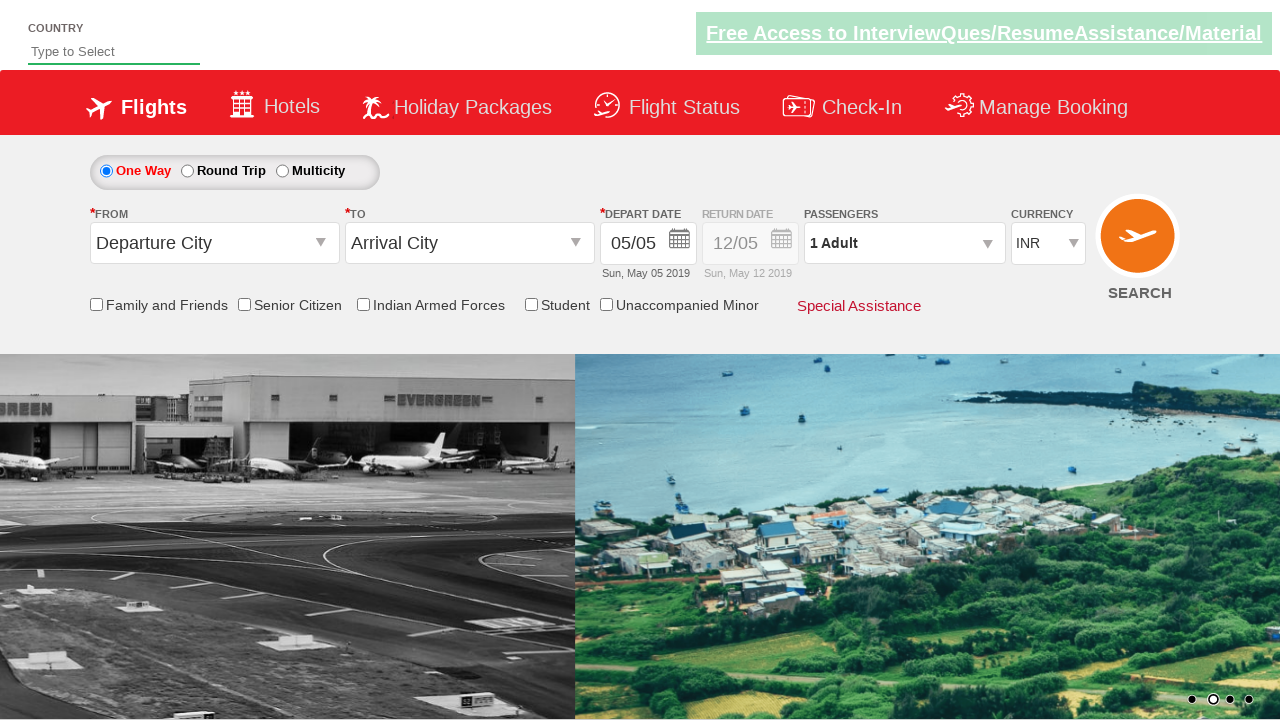

Located Senior Citizen discount checkbox
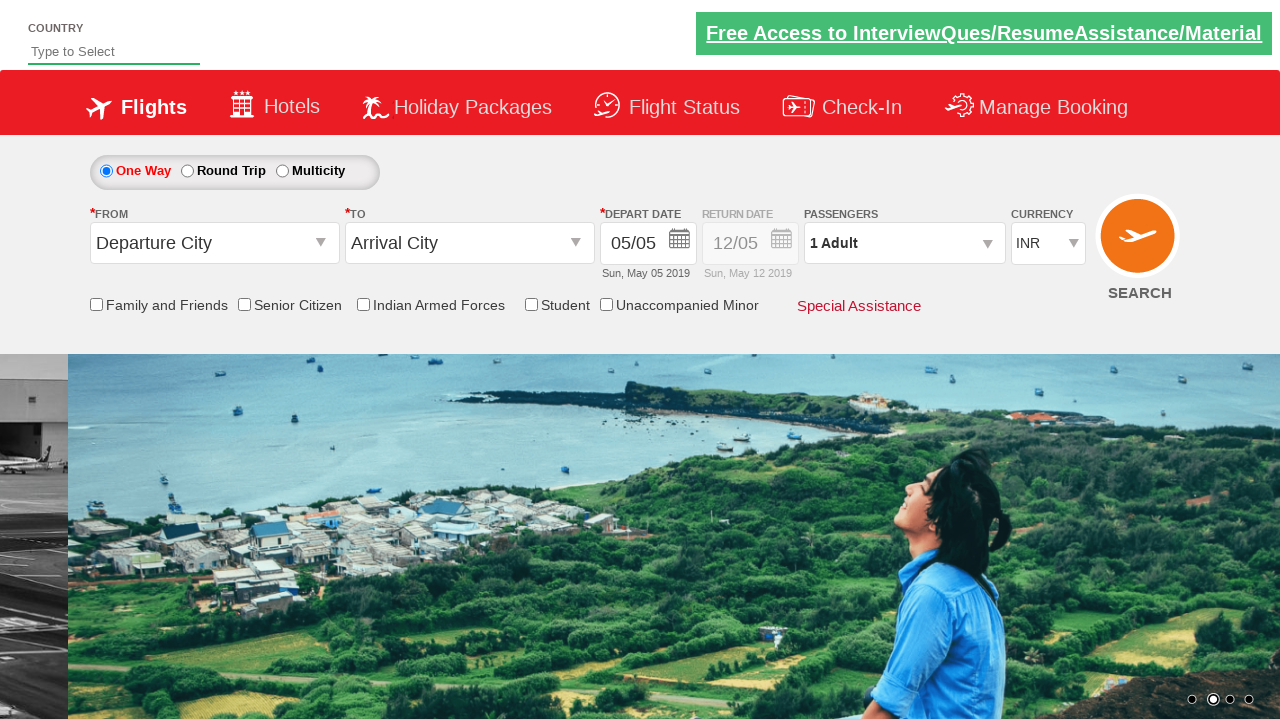

Verified Senior Citizen checkbox is not selected initially
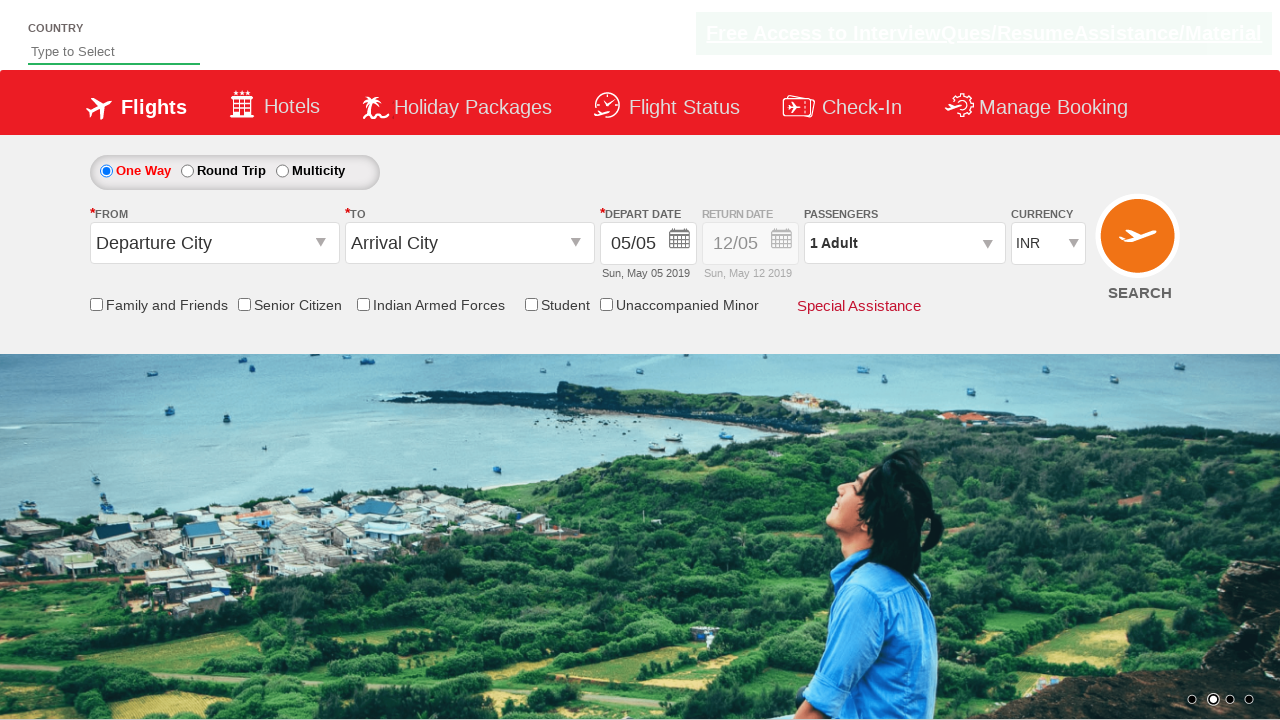

Clicked Senior Citizen discount checkbox at (244, 304) on input[id*='SeniorCitizenDiscount']
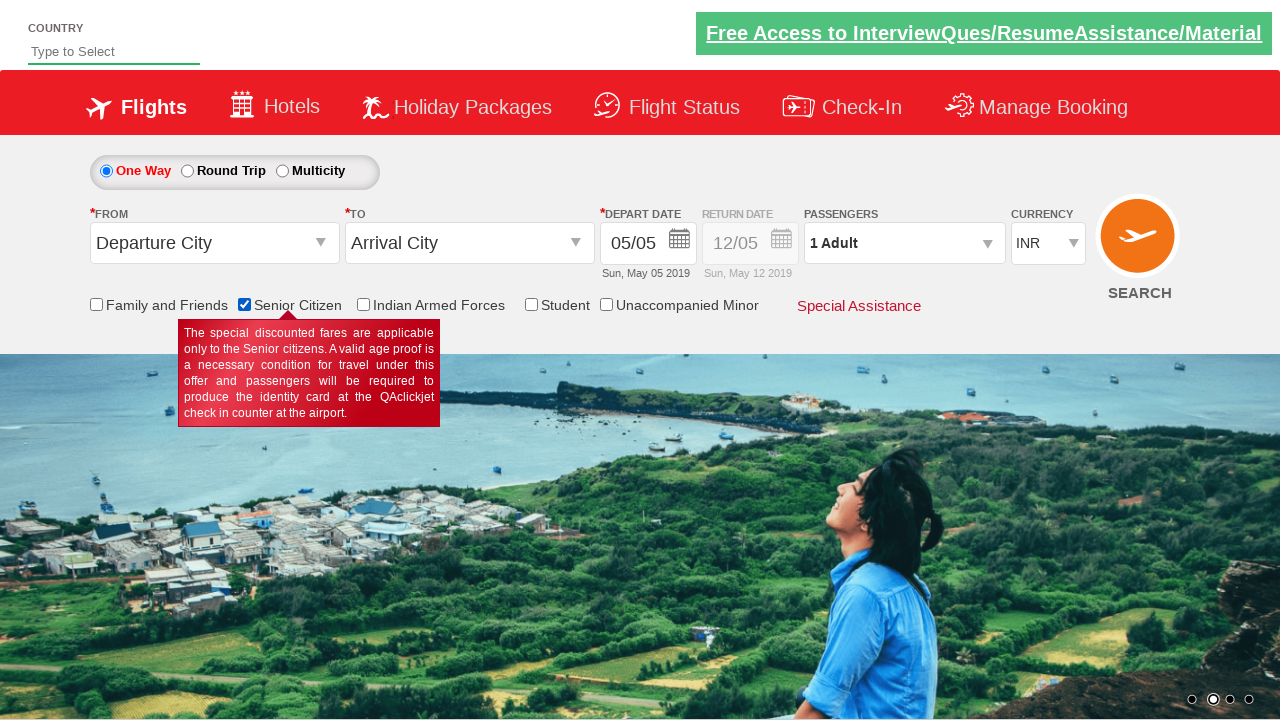

Verified Senior Citizen checkbox is now selected
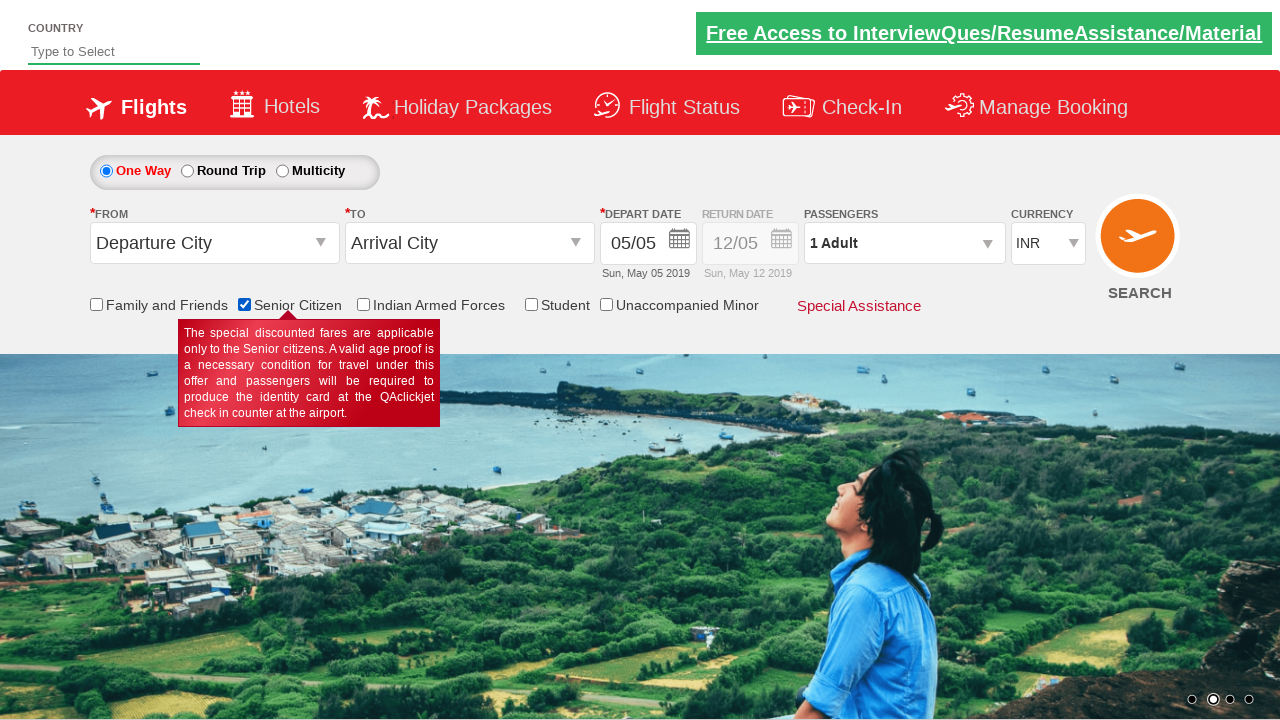

Counted total checkboxes on page: 6
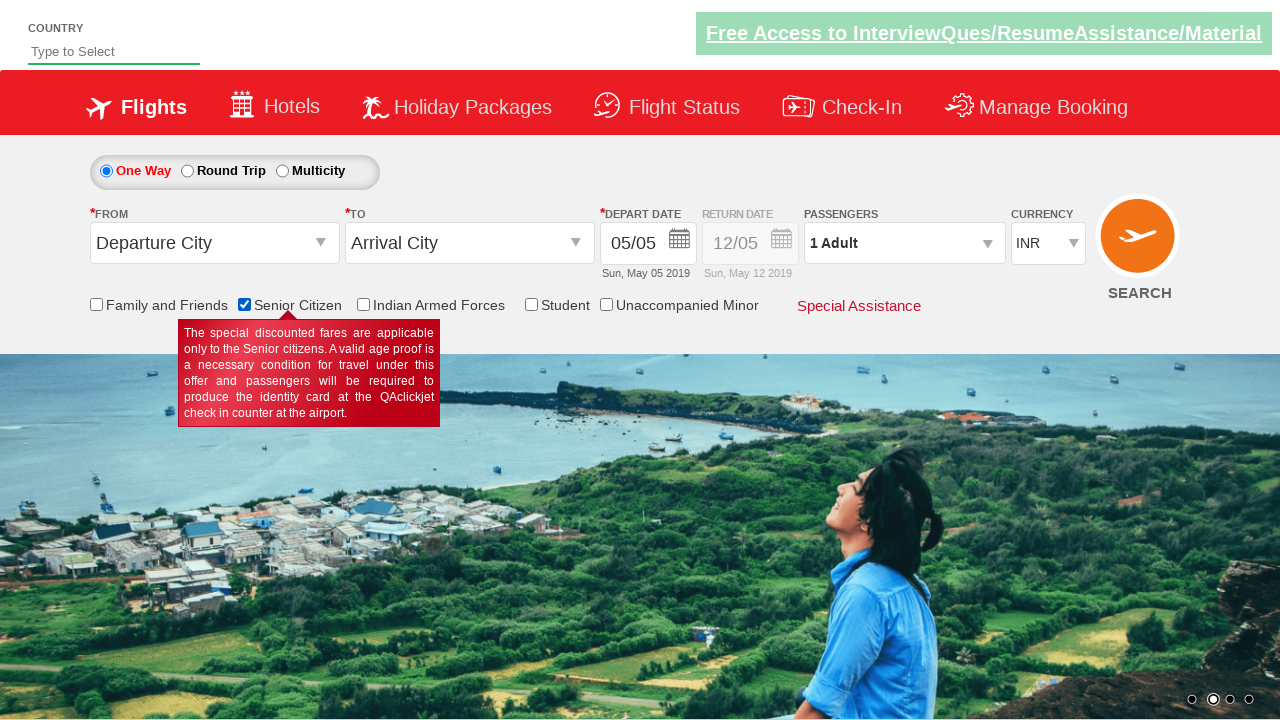

Retrieved initial style attribute of return date section (Div1)
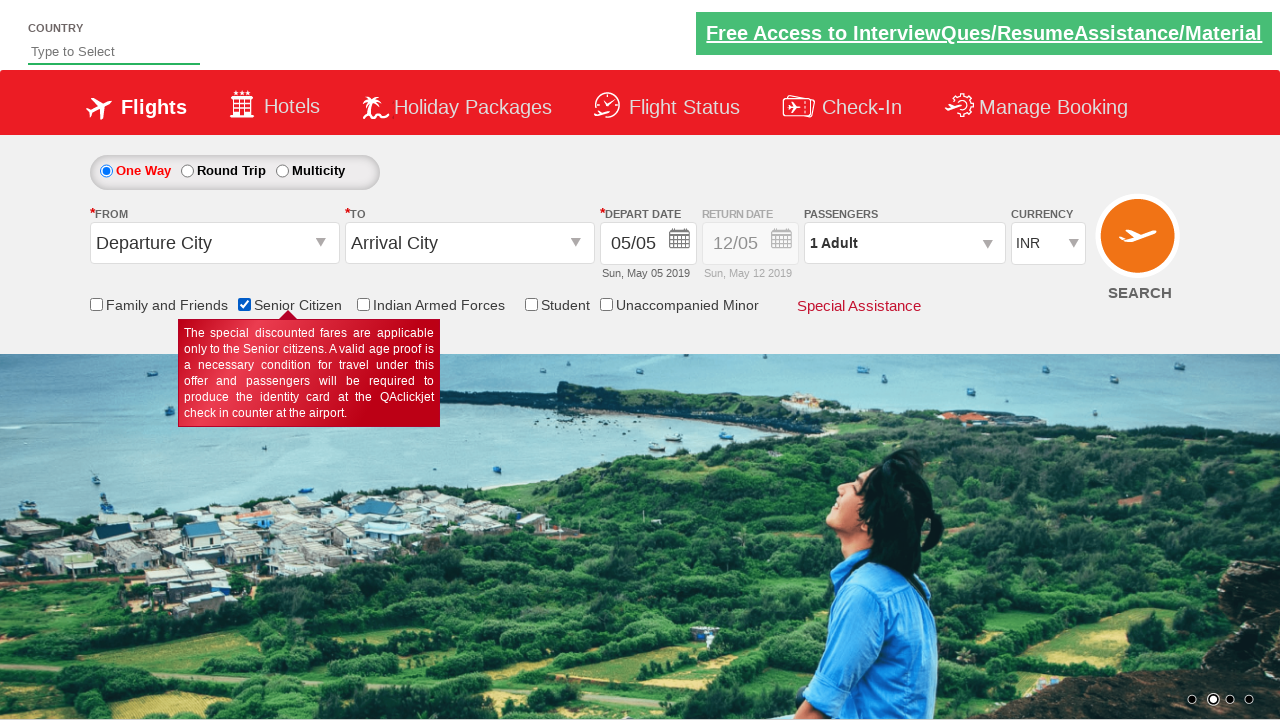

Clicked Round Trip radio button at (187, 171) on #ctl00_mainContent_rbtnl_Trip_1
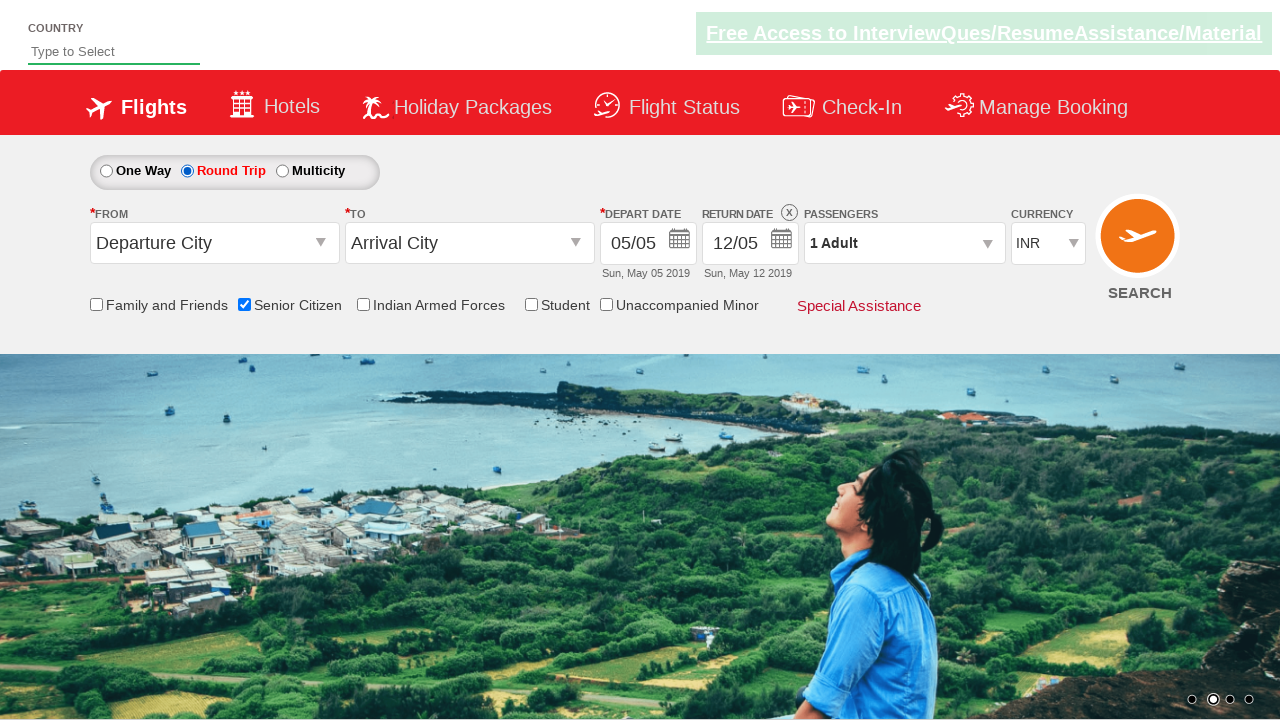

Retrieved style attribute of return date section after selecting round trip
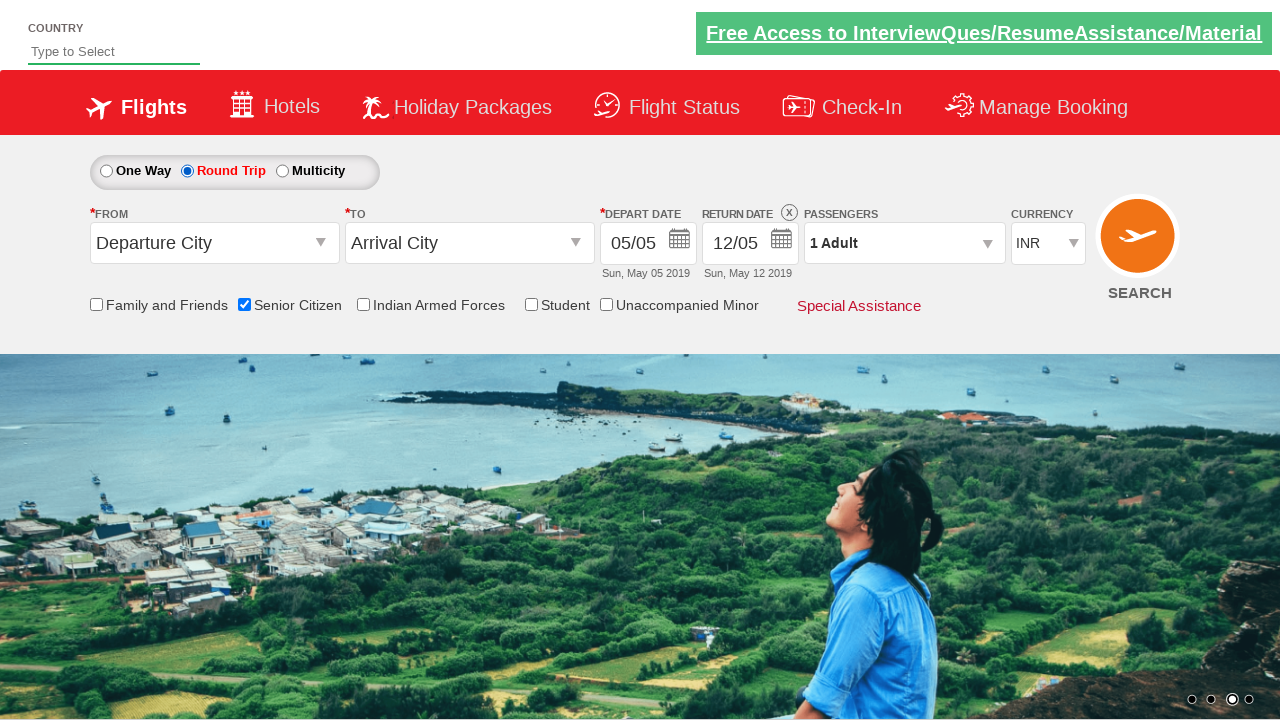

Verified return date field is enabled after selecting round trip
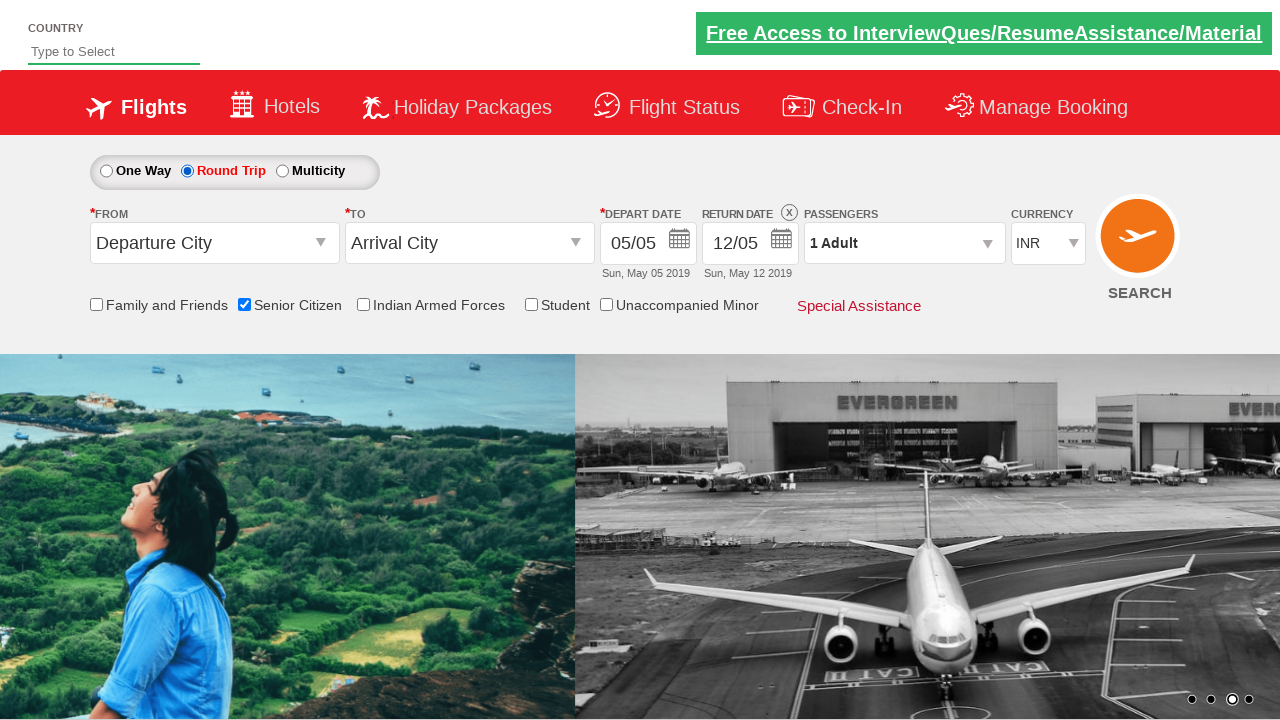

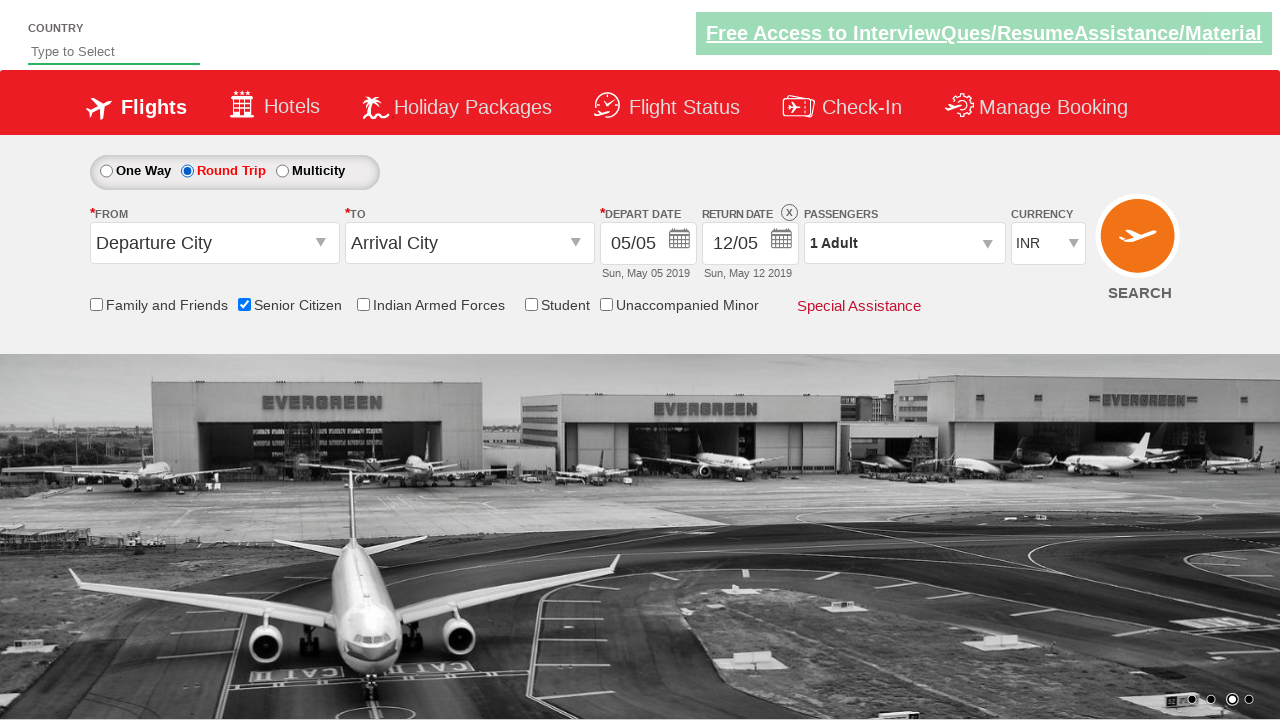